Navigates to a Chinese financial data website, waits for the main data table to load, scrolls it into view, and then navigates through multiple pages using pagination controls.

Starting URL: http://q.10jqka.com.cn/

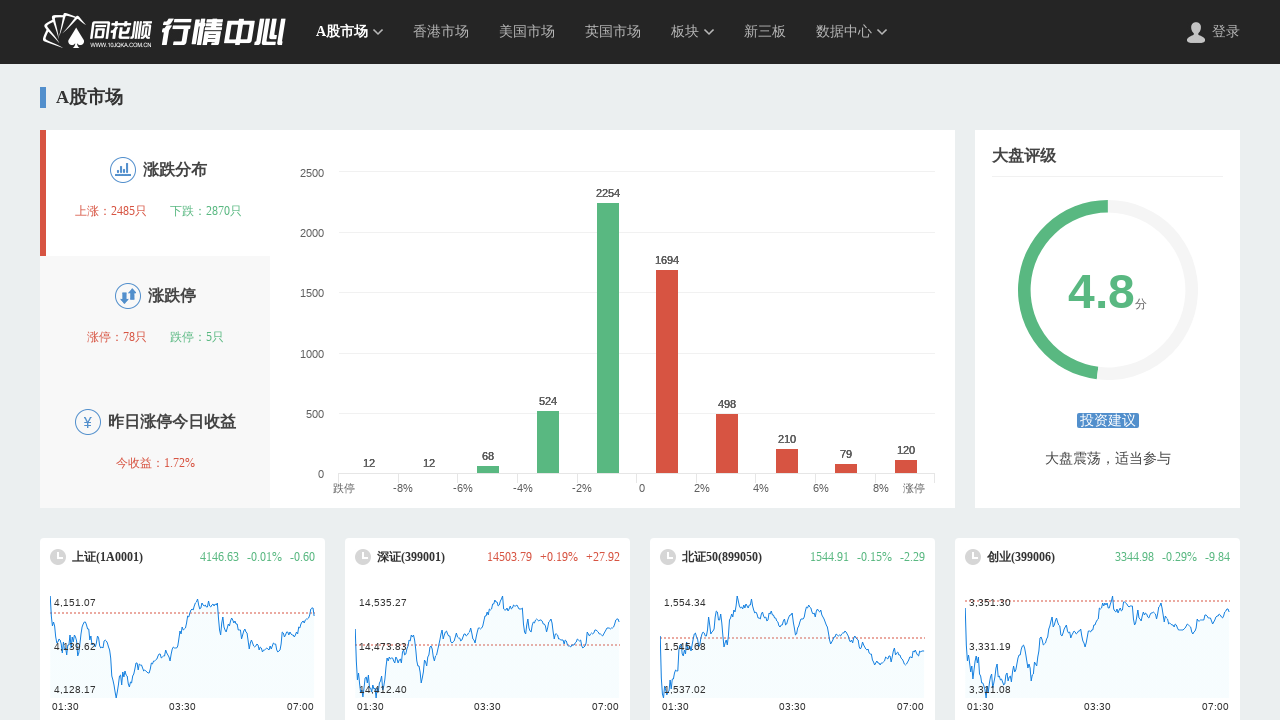

Main data table loaded successfully
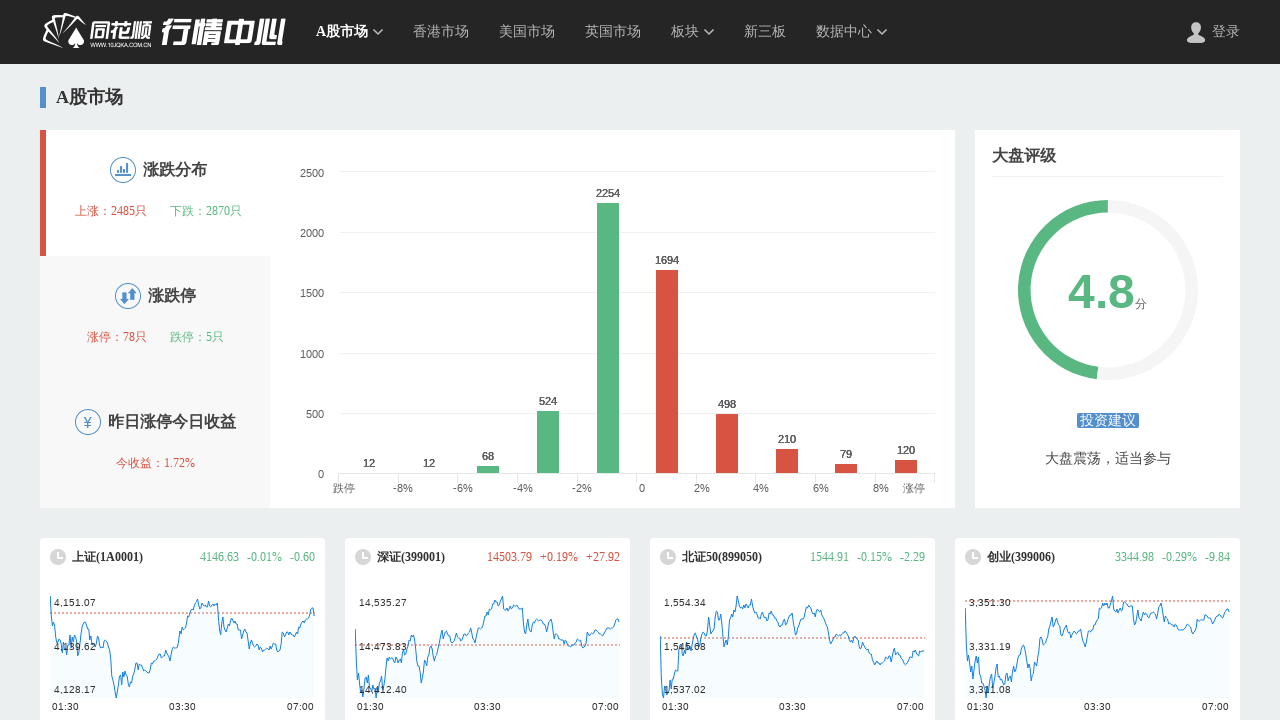

Scrolled main data table into view
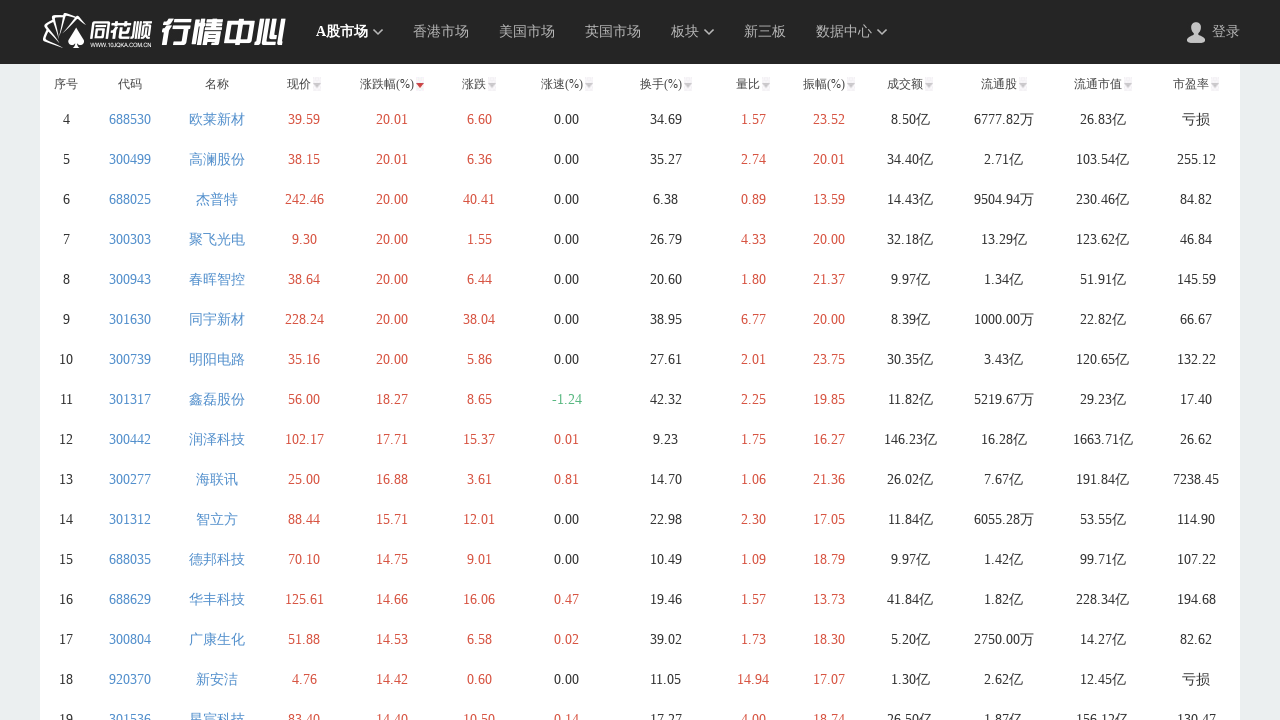

Clicked first pagination control at (676, 360) on #m-page > a:nth-child(6)
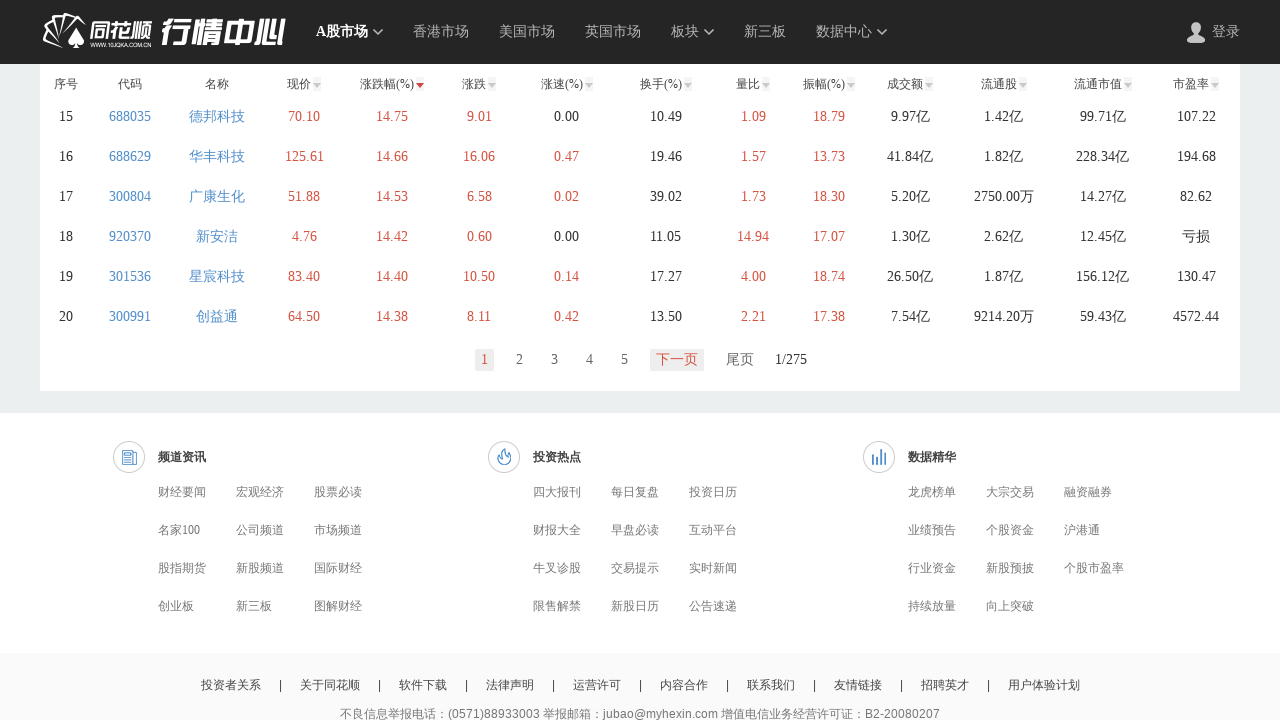

Waited 2 seconds for page to load
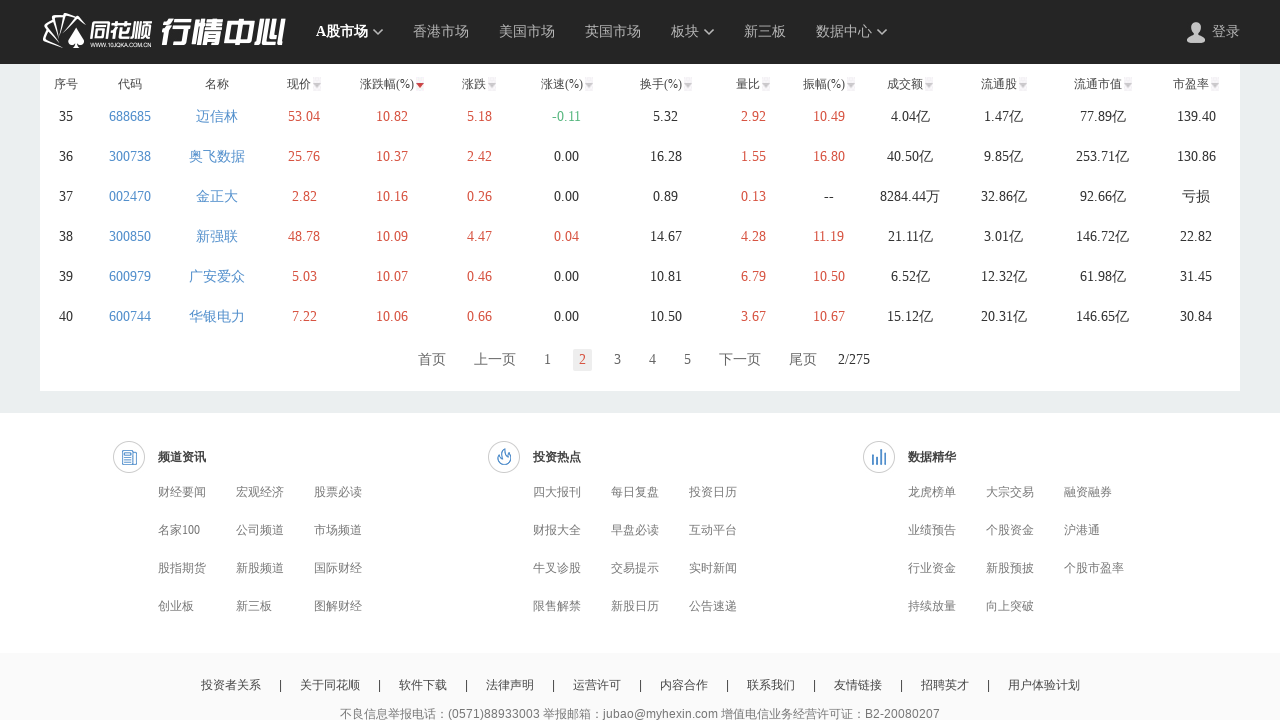

Clicked next page button (iteration 1) at (740, 360) on #m-page > a:nth-child(8)
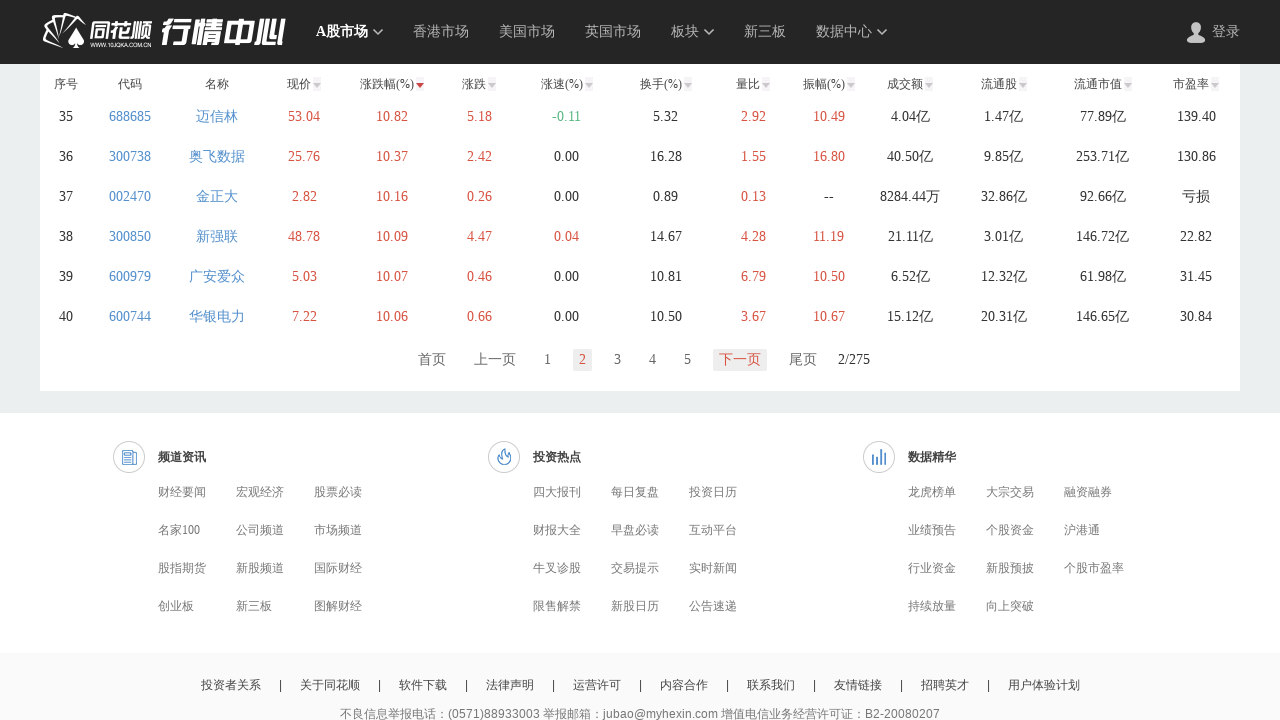

Waited 2 seconds for page to load (iteration 1)
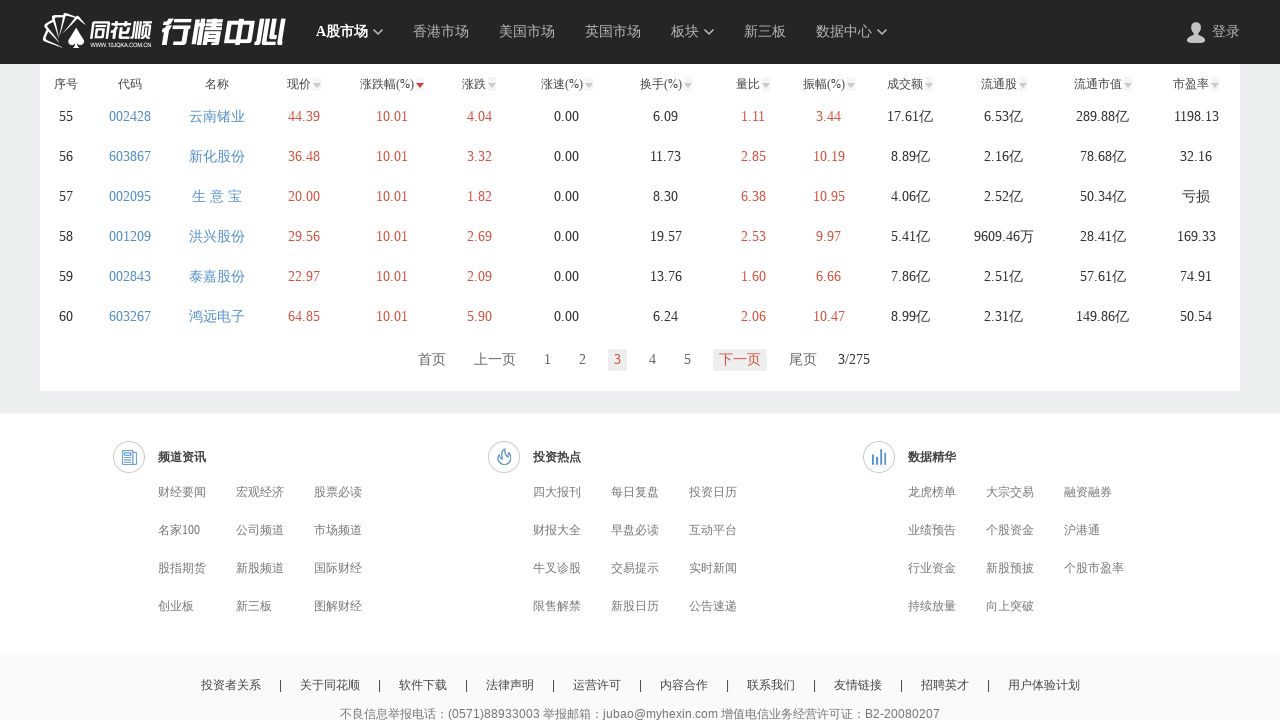

Clicked next page button (iteration 2) at (740, 360) on #m-page > a:nth-child(8)
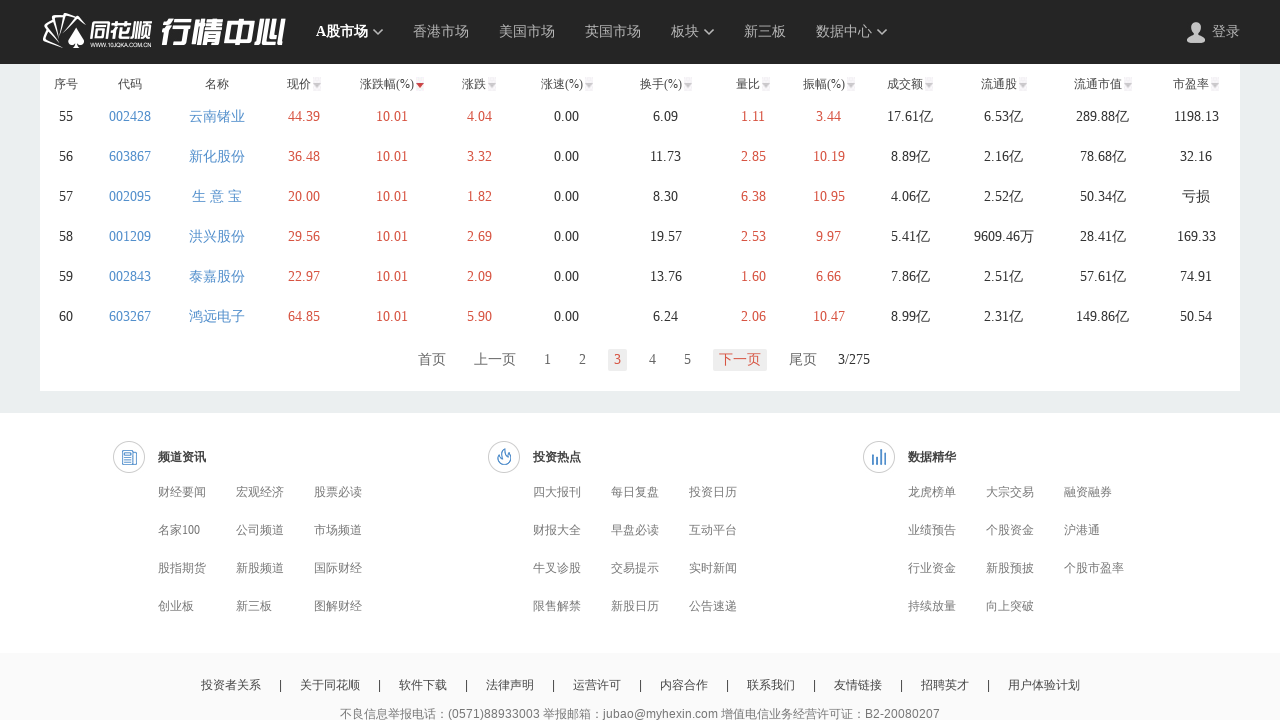

Waited 2 seconds for page to load (iteration 2)
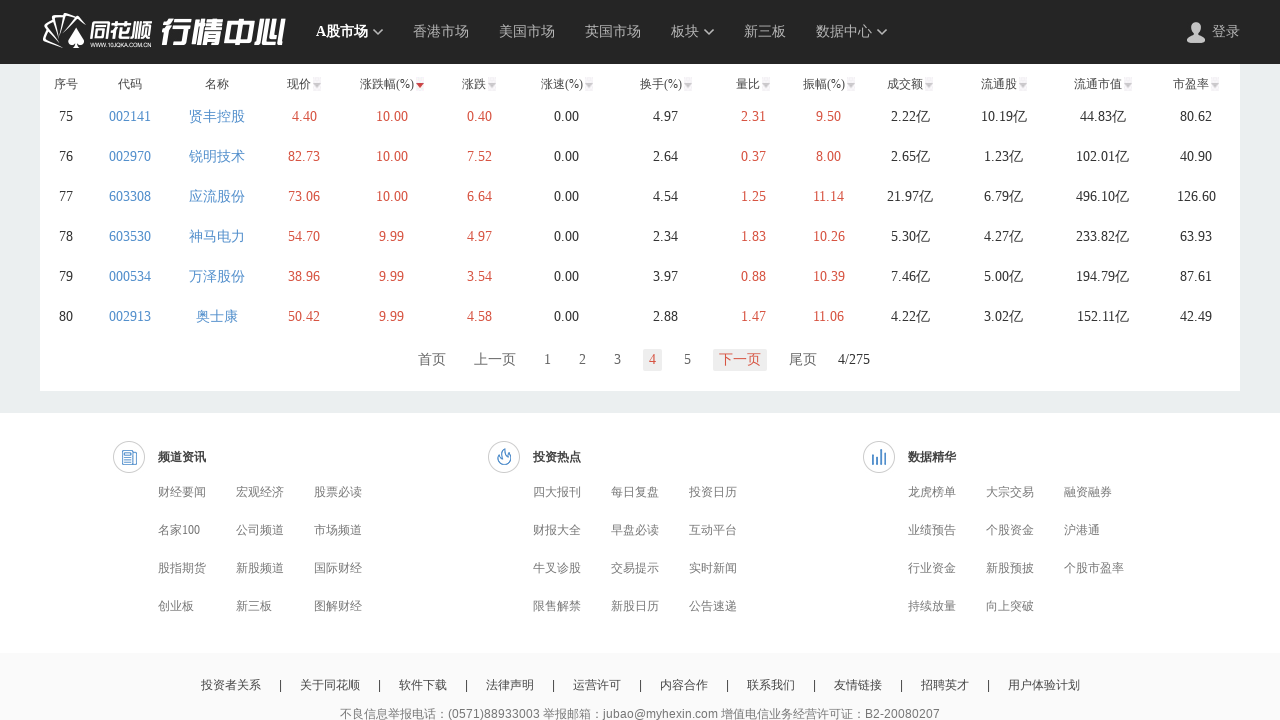

Clicked next page button (iteration 3) at (740, 360) on #m-page > a:nth-child(8)
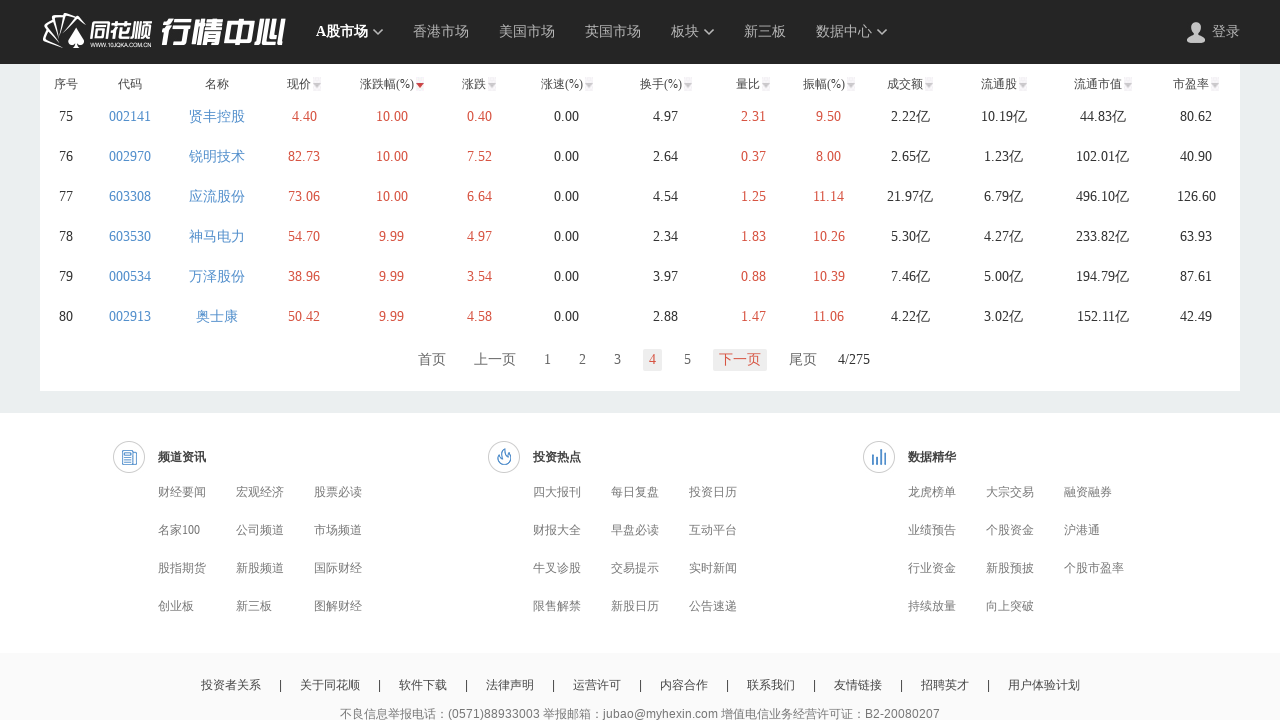

Waited 2 seconds for page to load (iteration 3)
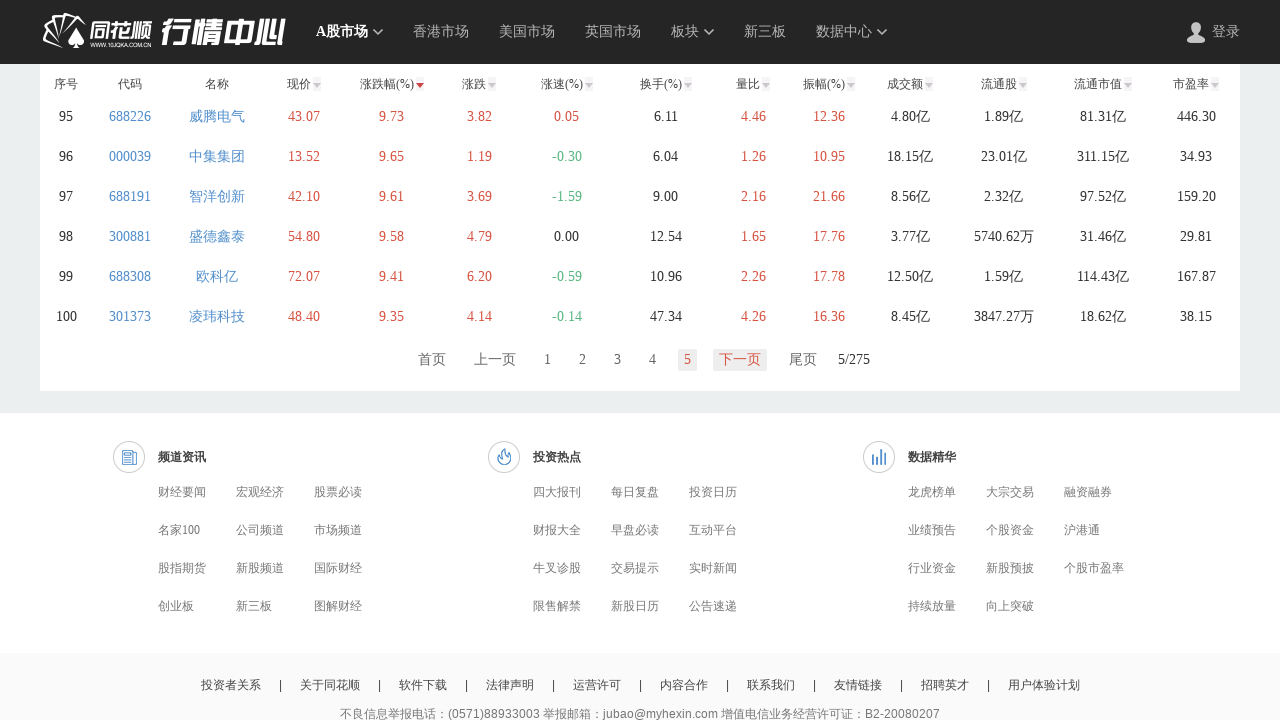

Verified main data table is still present after pagination
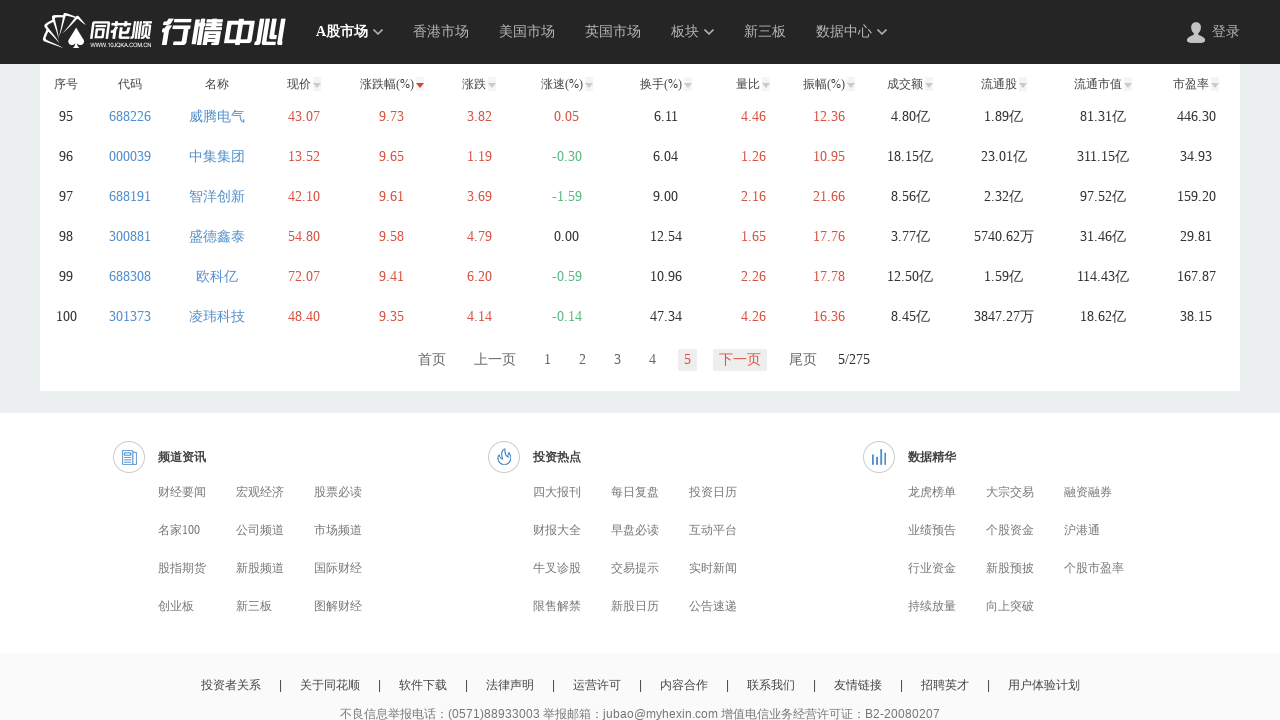

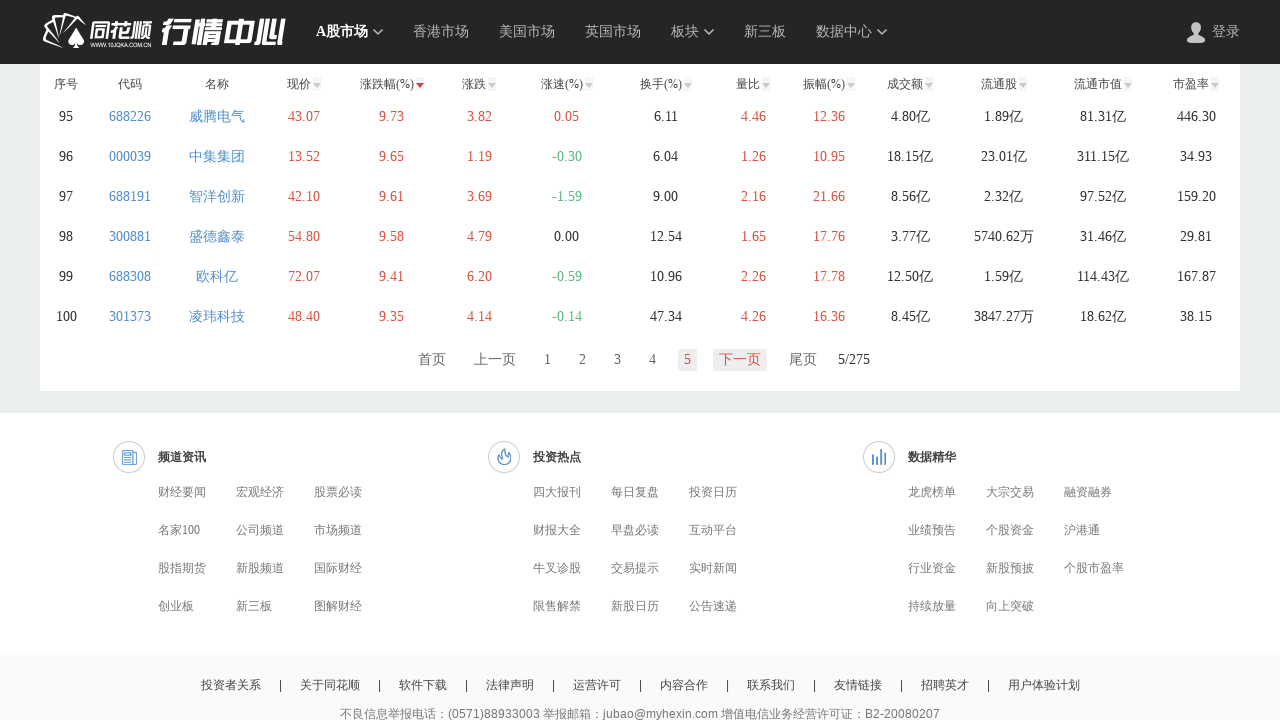